Tests nested frame navigation by clicking through to the Nested Frames page, switching into nested frames (frame-top, then frame-middle), and verifying the content element is accessible.

Starting URL: http://the-internet.herokuapp.com/

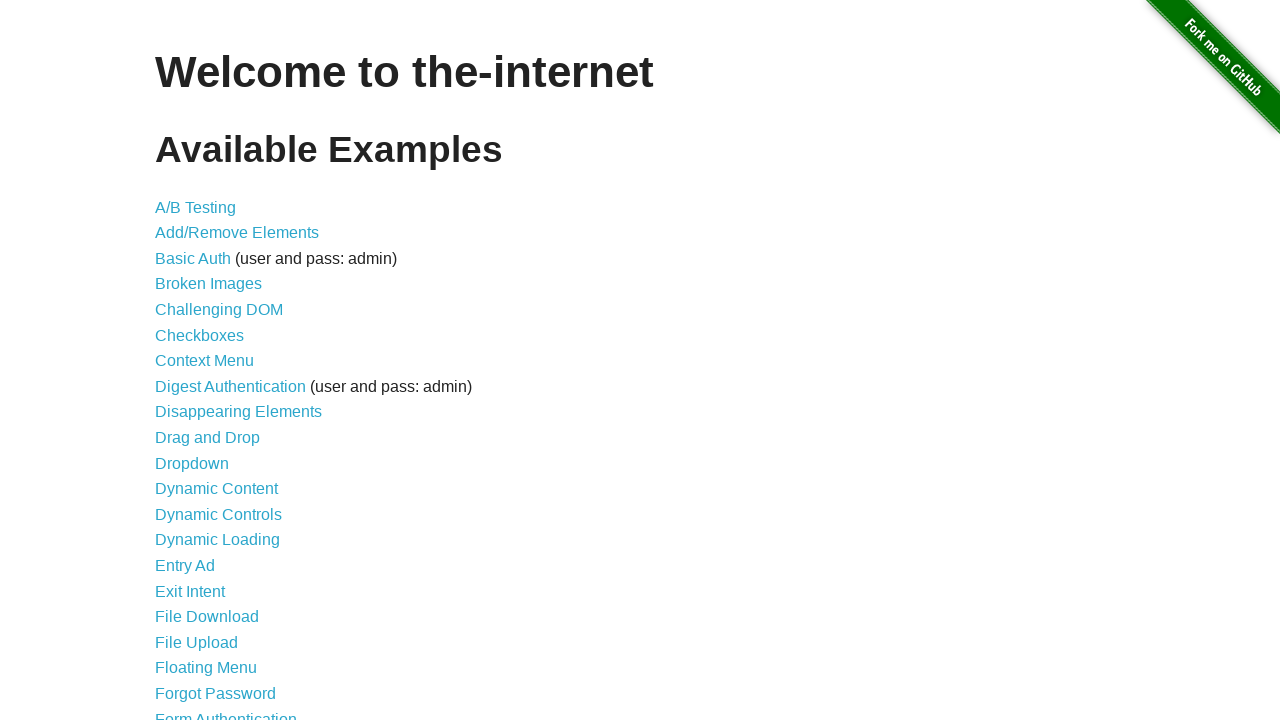

Clicked on 'Frames' link at (182, 361) on a:text('Frames')
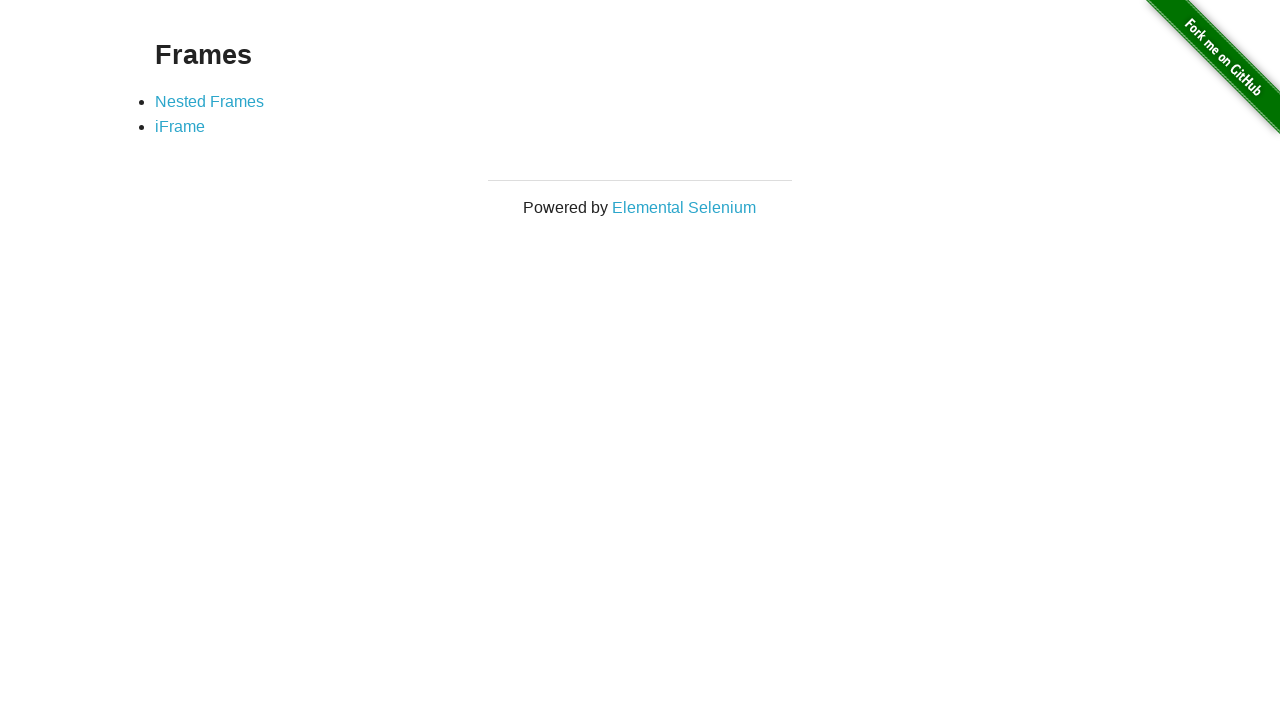

Waited for page to reach networkidle state
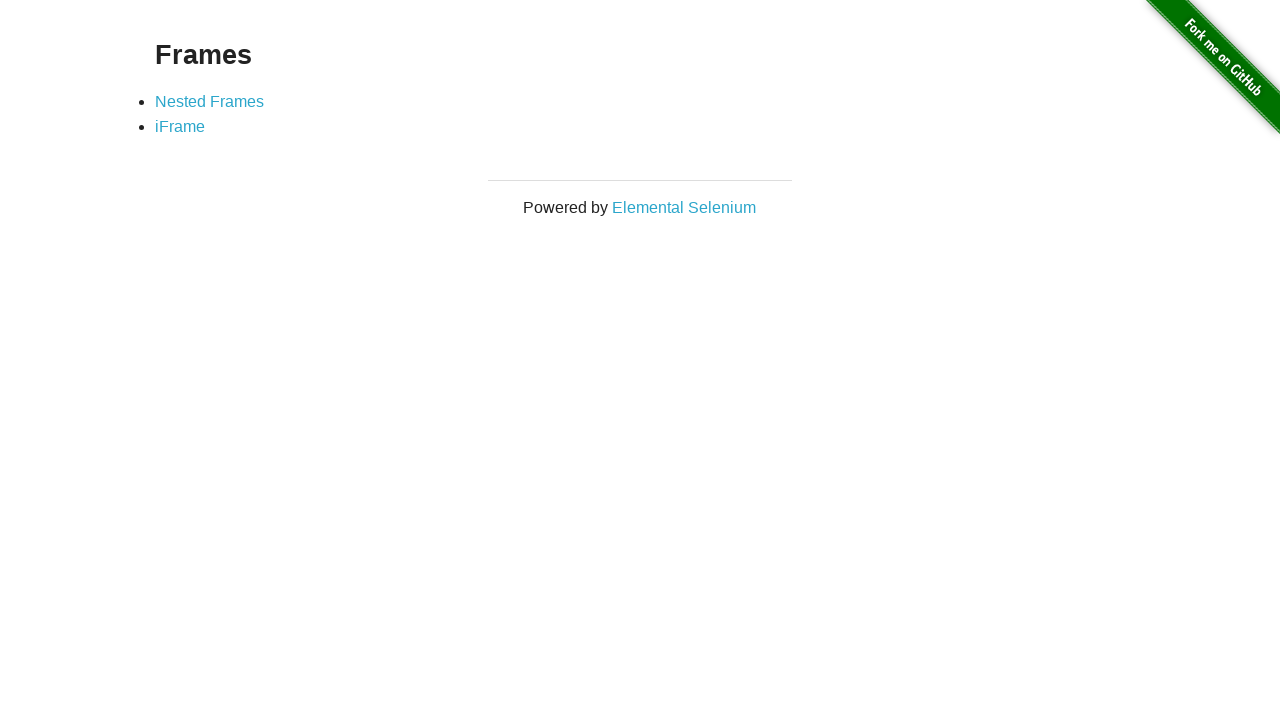

Clicked on 'Nested Frames' link at (210, 101) on a:text('Nested Frames')
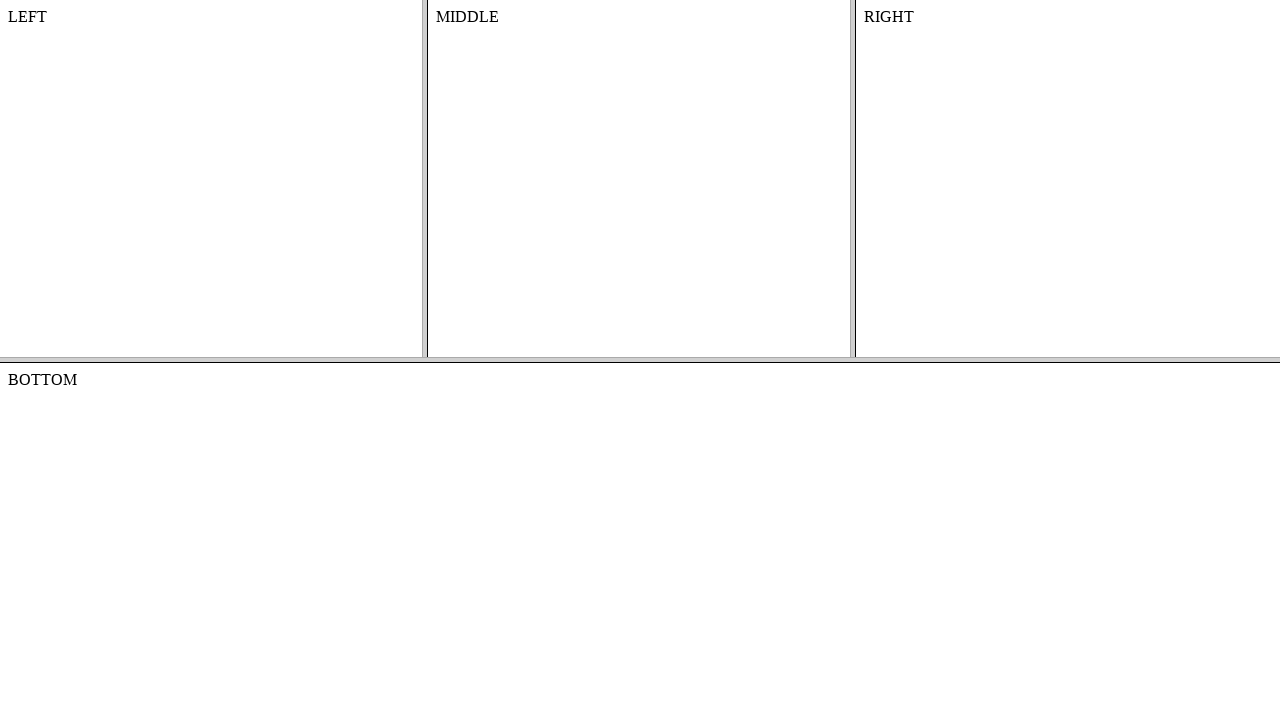

Waited for nested frames page to reach networkidle state
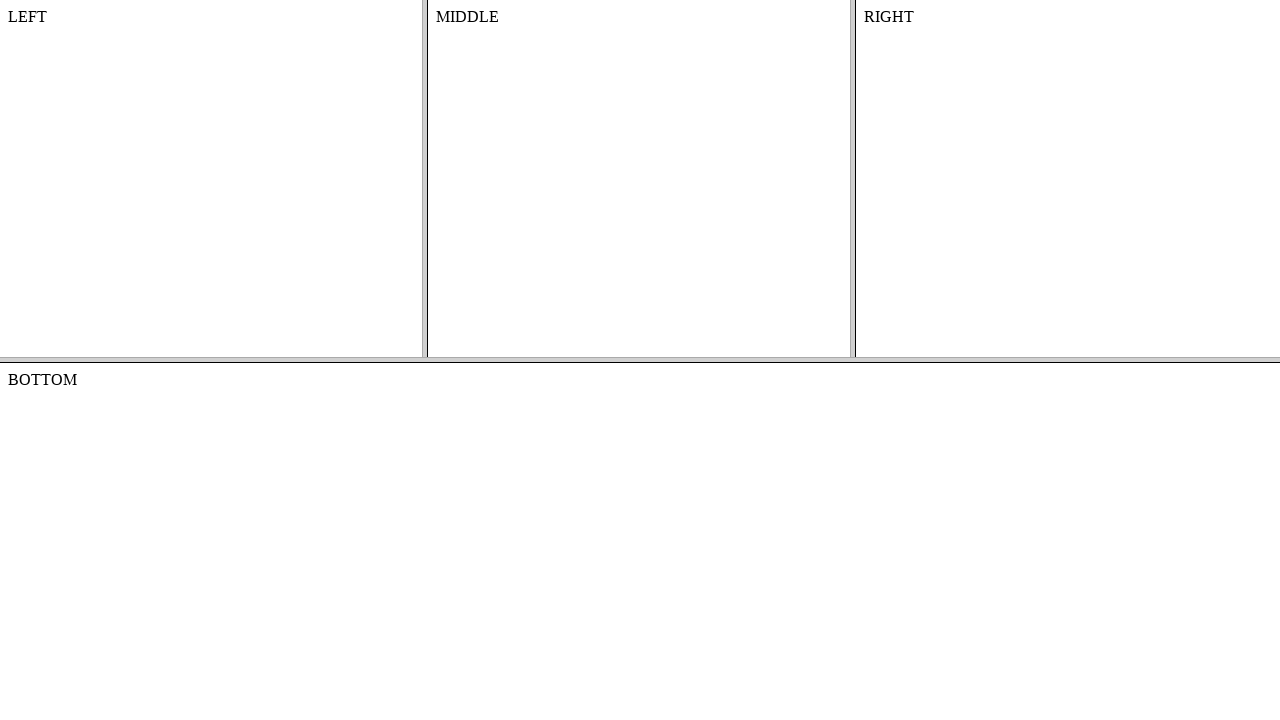

Located the top frame (frame-top)
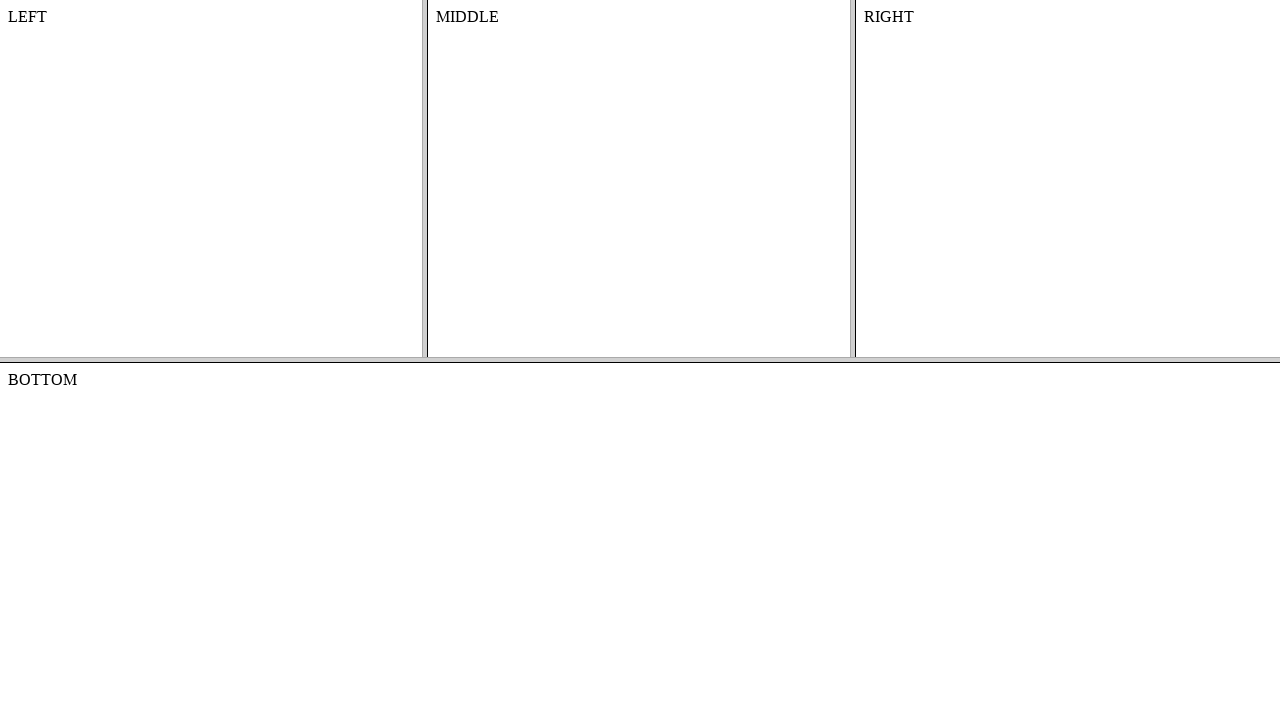

Located the middle frame within the top frame (frame-middle)
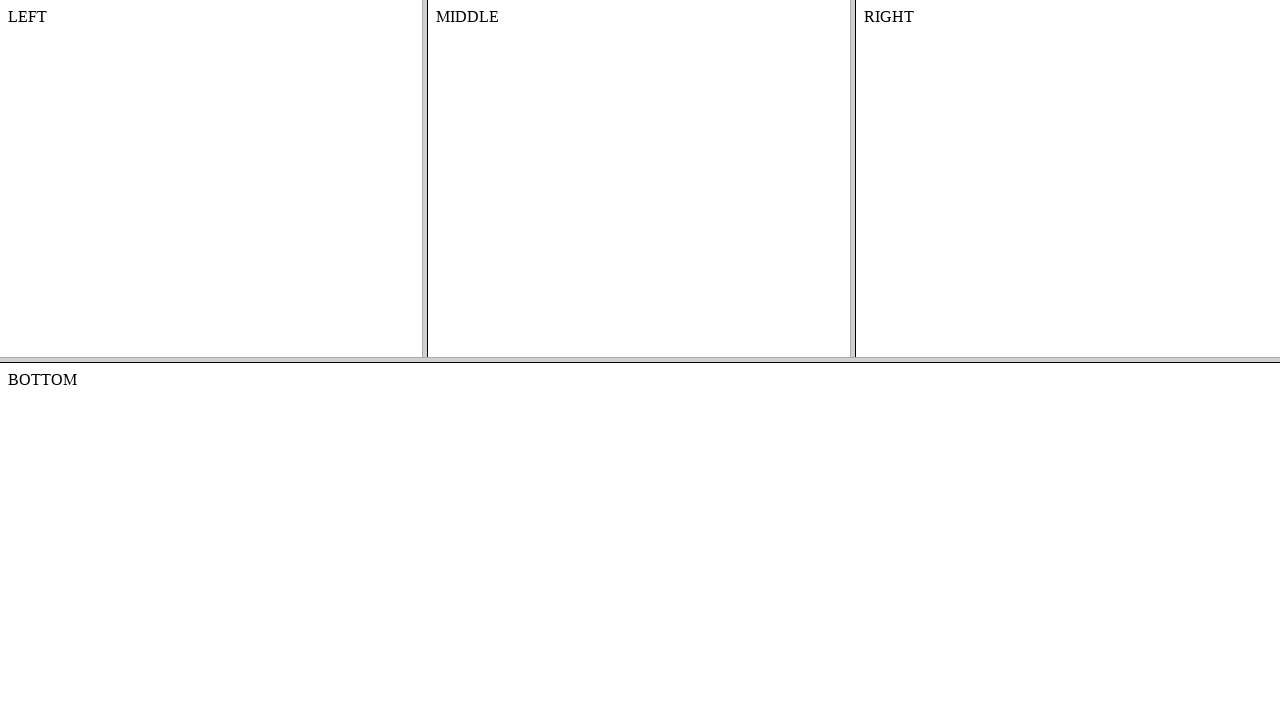

Verified that content element exists and is visible in the middle frame
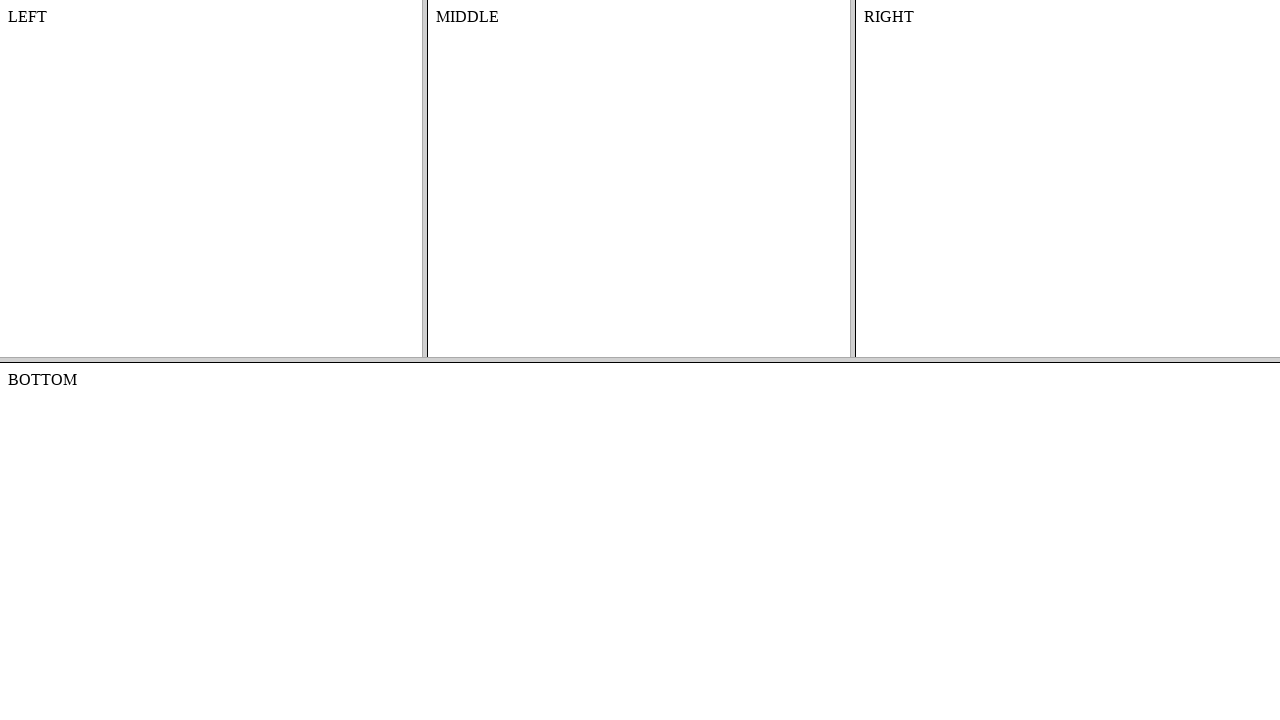

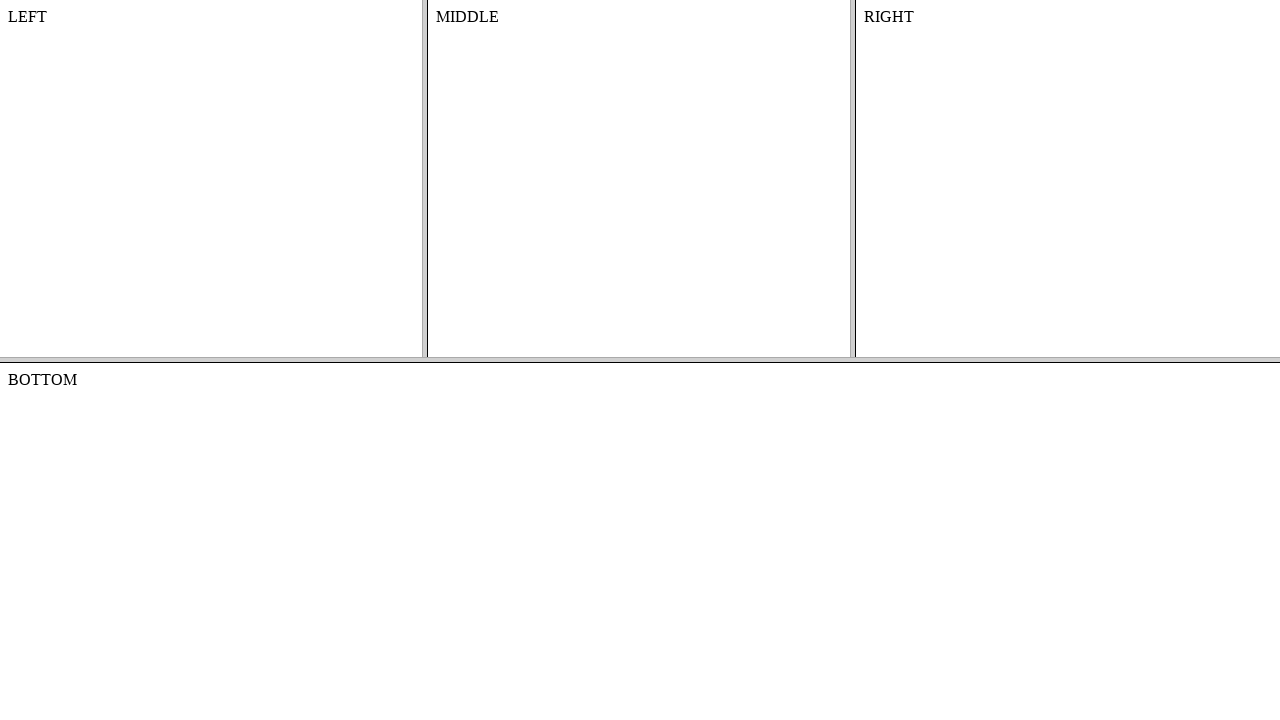